Basic browser test that navigates to NASA's homepage and maximizes the browser window to verify the site loads correctly.

Starting URL: https://www.nasa.gov/

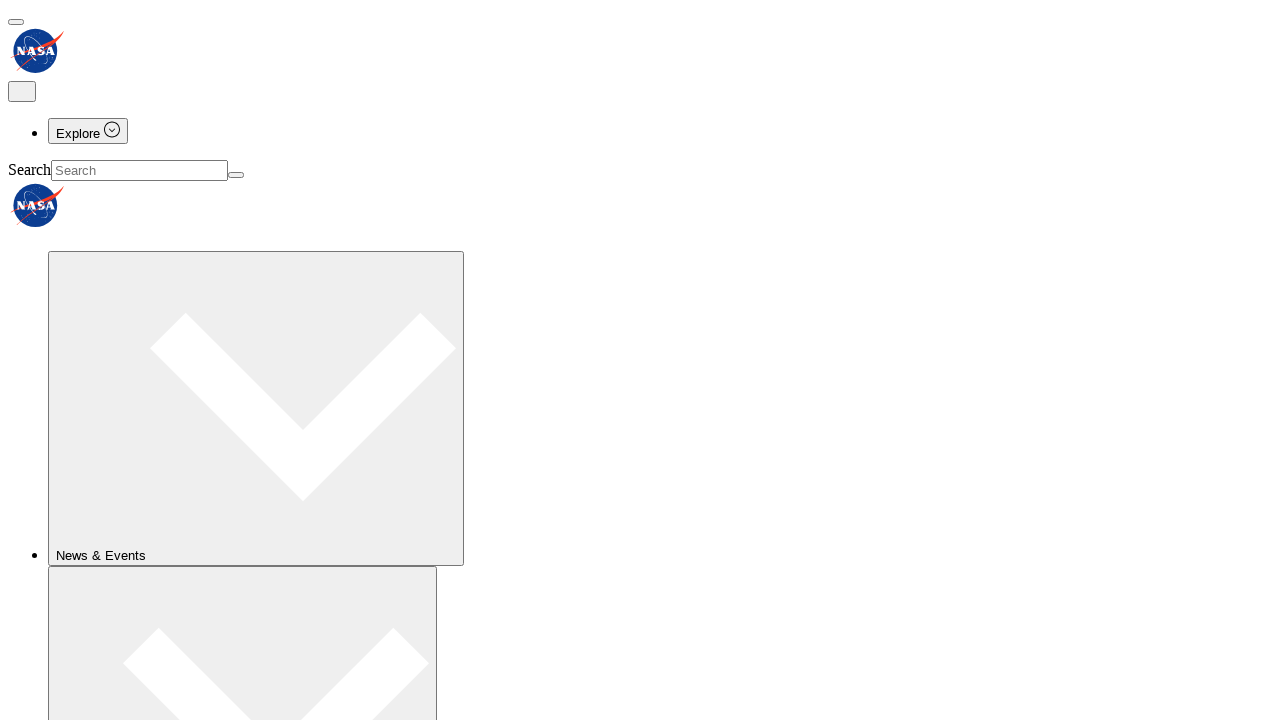

Set browser viewport to 1920x1080 to maximize window
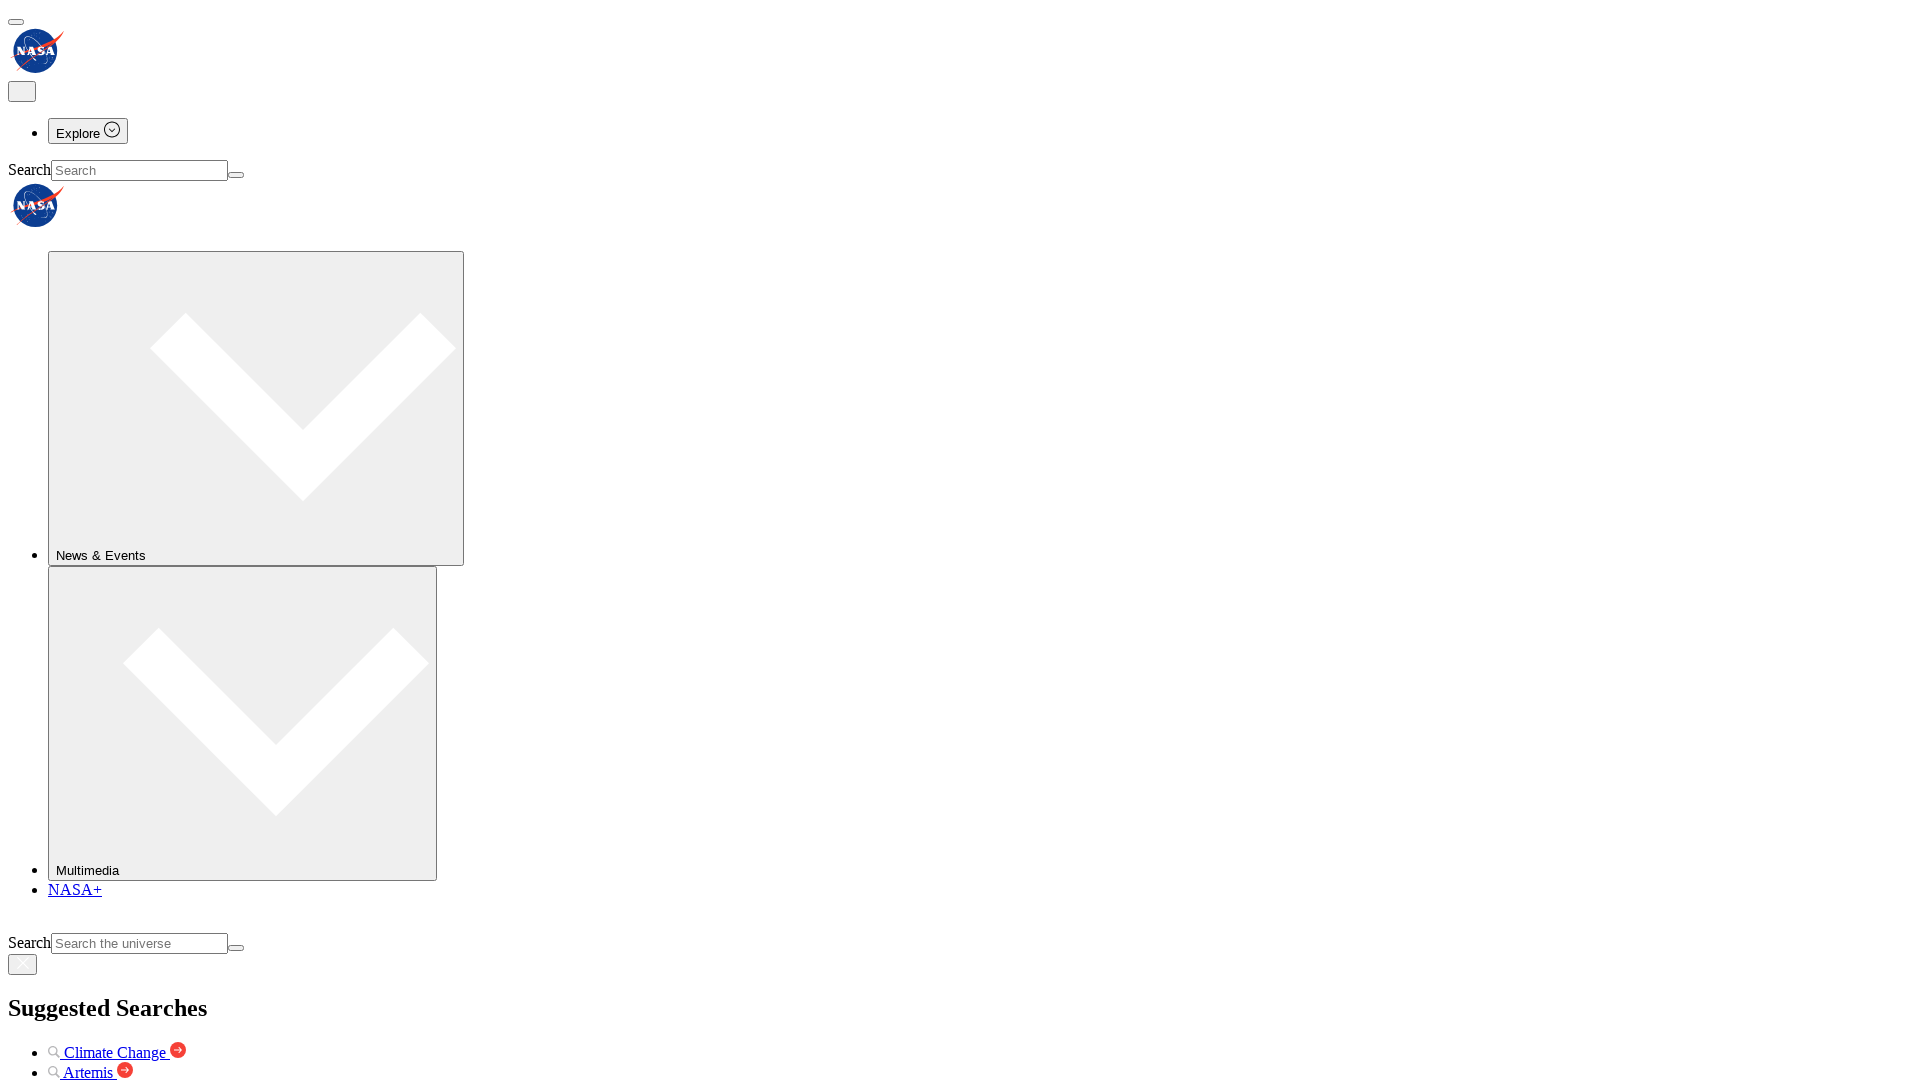

Waited for page DOM content to be fully loaded
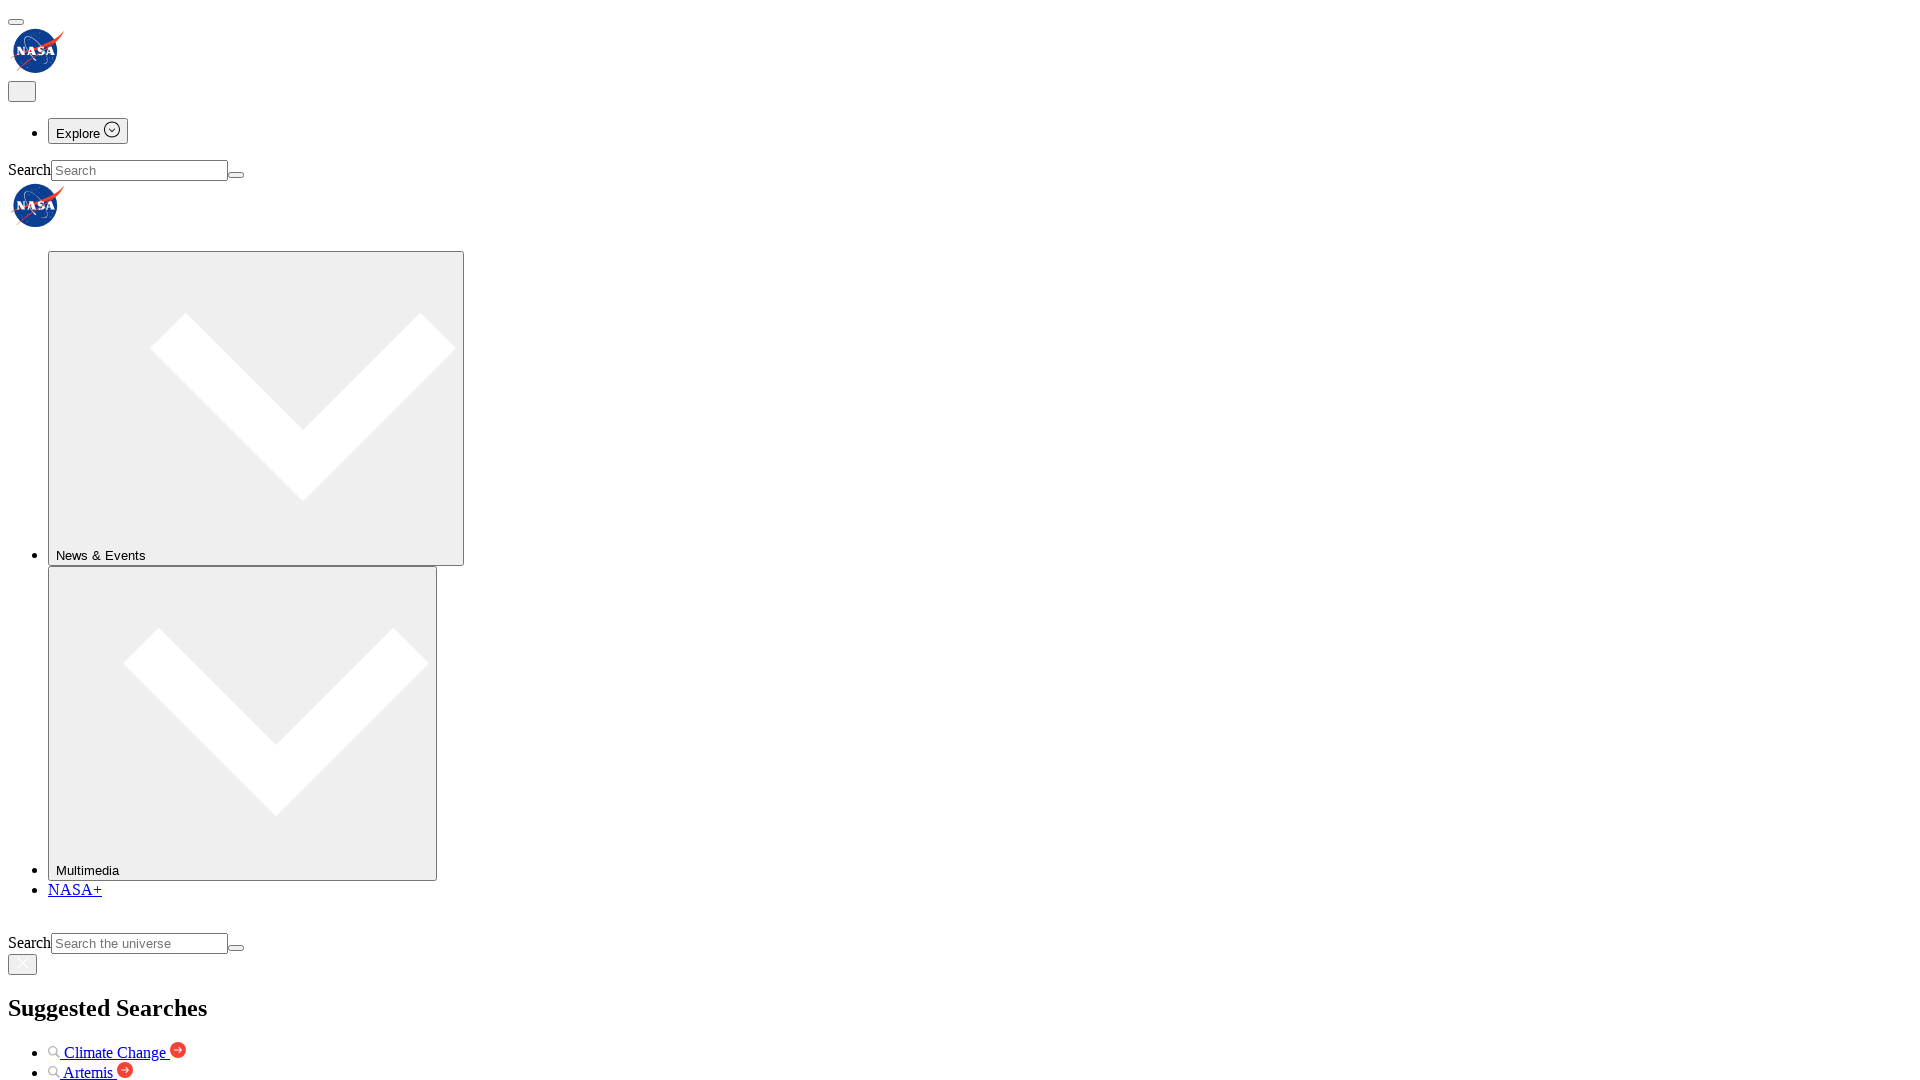

Verified body element is present on NASA homepage
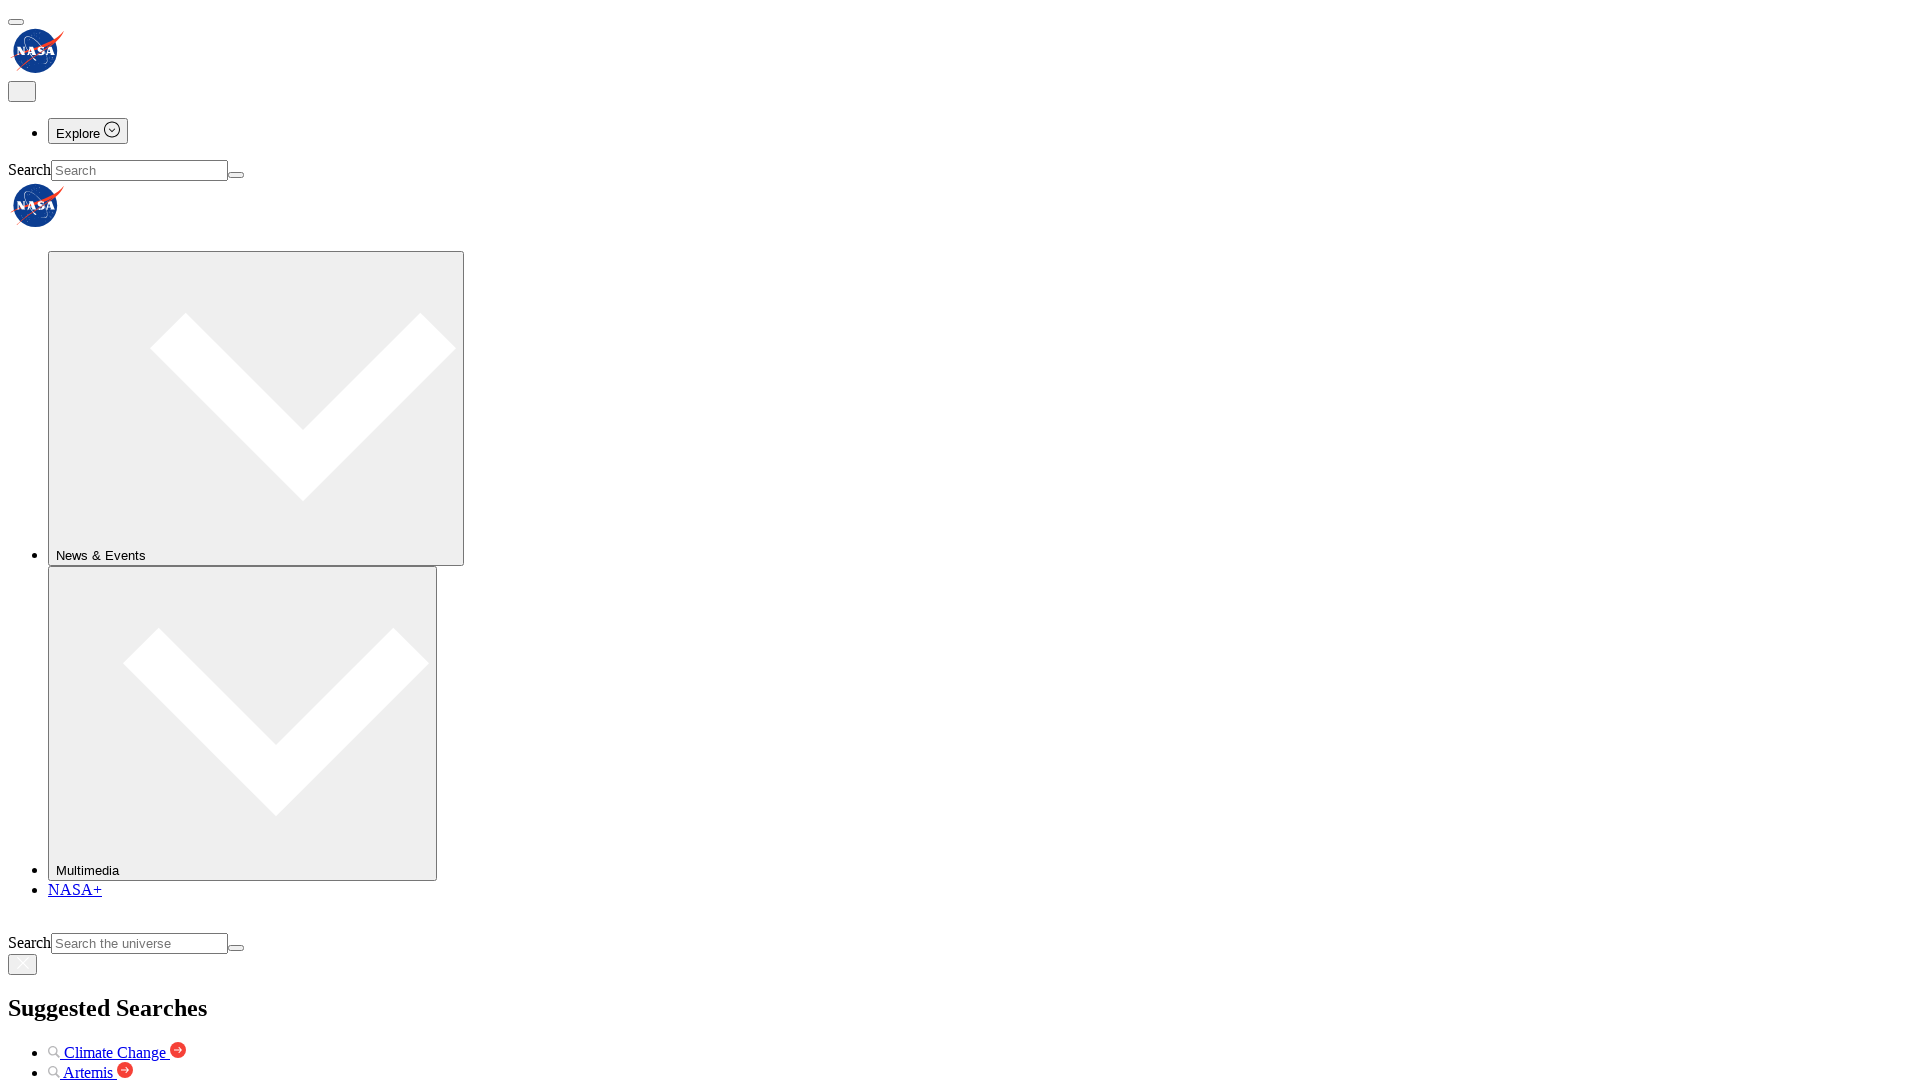

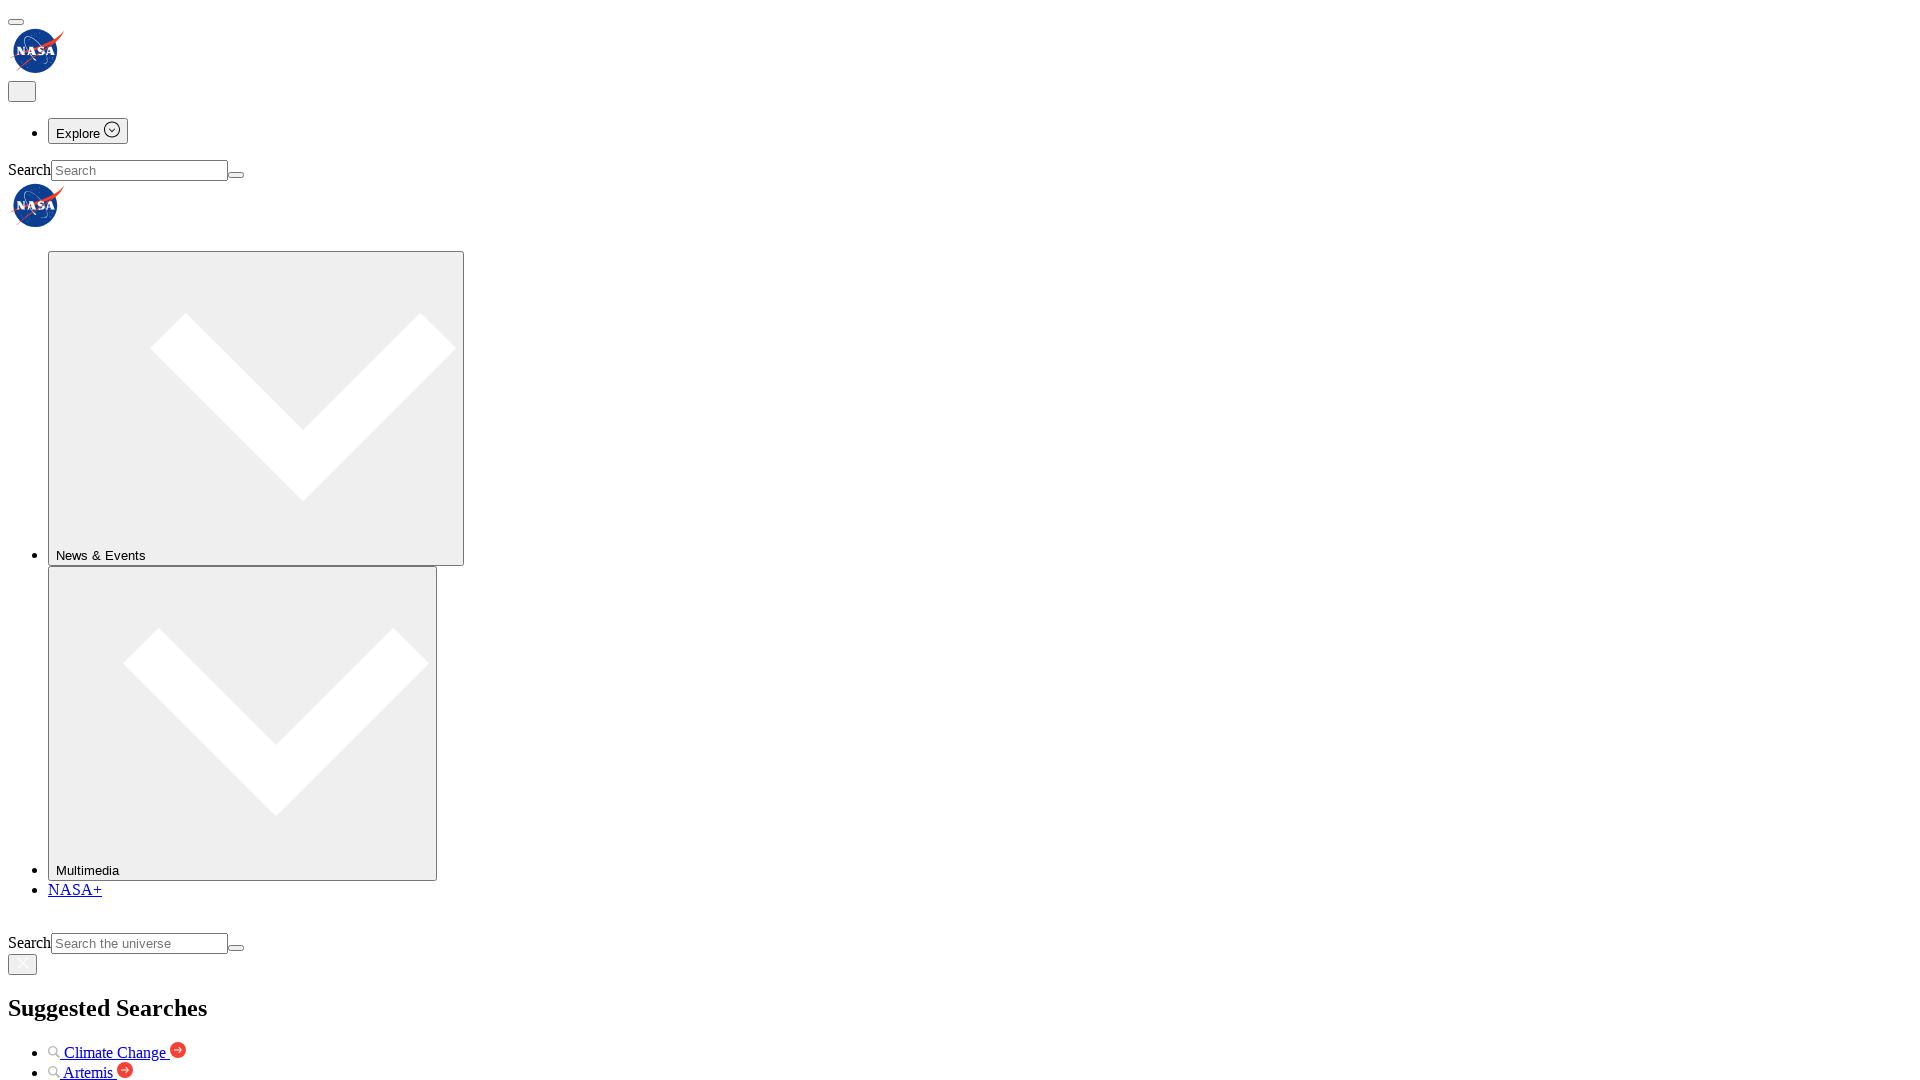